Tests various form interactions on a travel booking page including checkbox selection, trip type selection, and passenger count adjustment

Starting URL: https://www.rahulshettyacademy.com/dropdownsPractise/

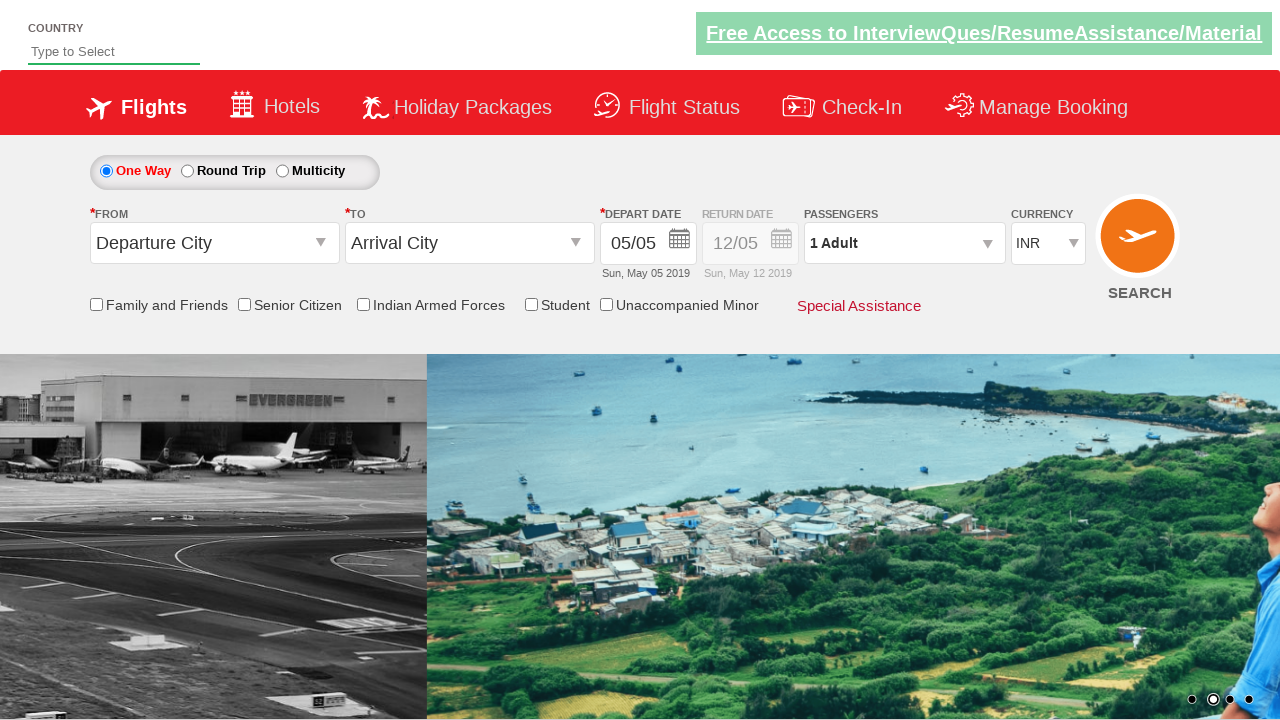

Clicked Friends and Family checkbox at (96, 304) on #ctl00_mainContent_chk_friendsandfamily
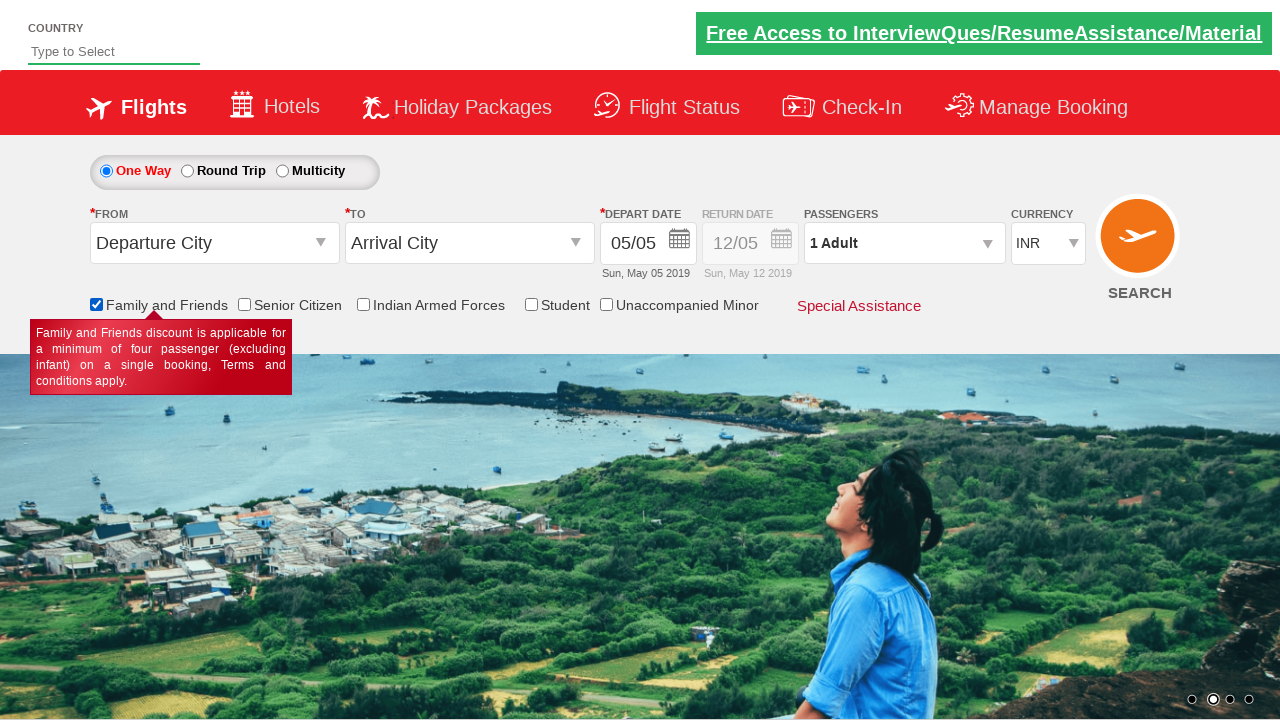

Verified Friends and Family checkbox is selected
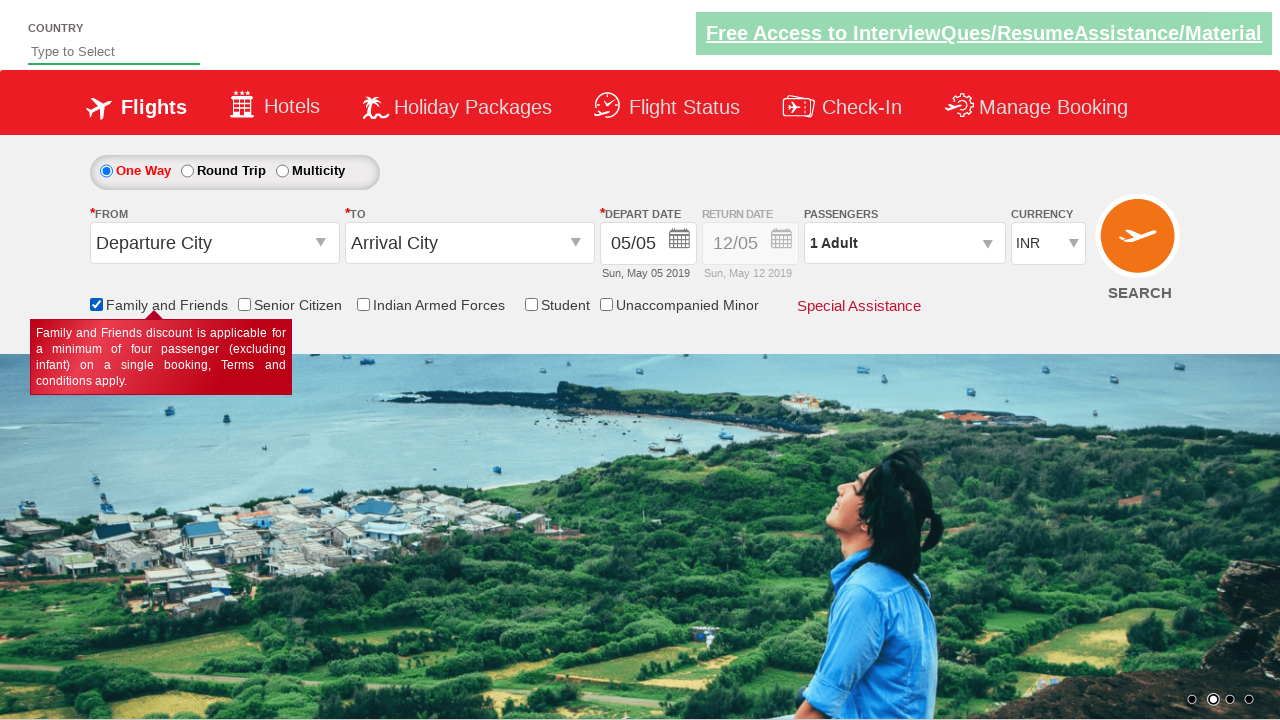

Counted total checkboxes on page: 6
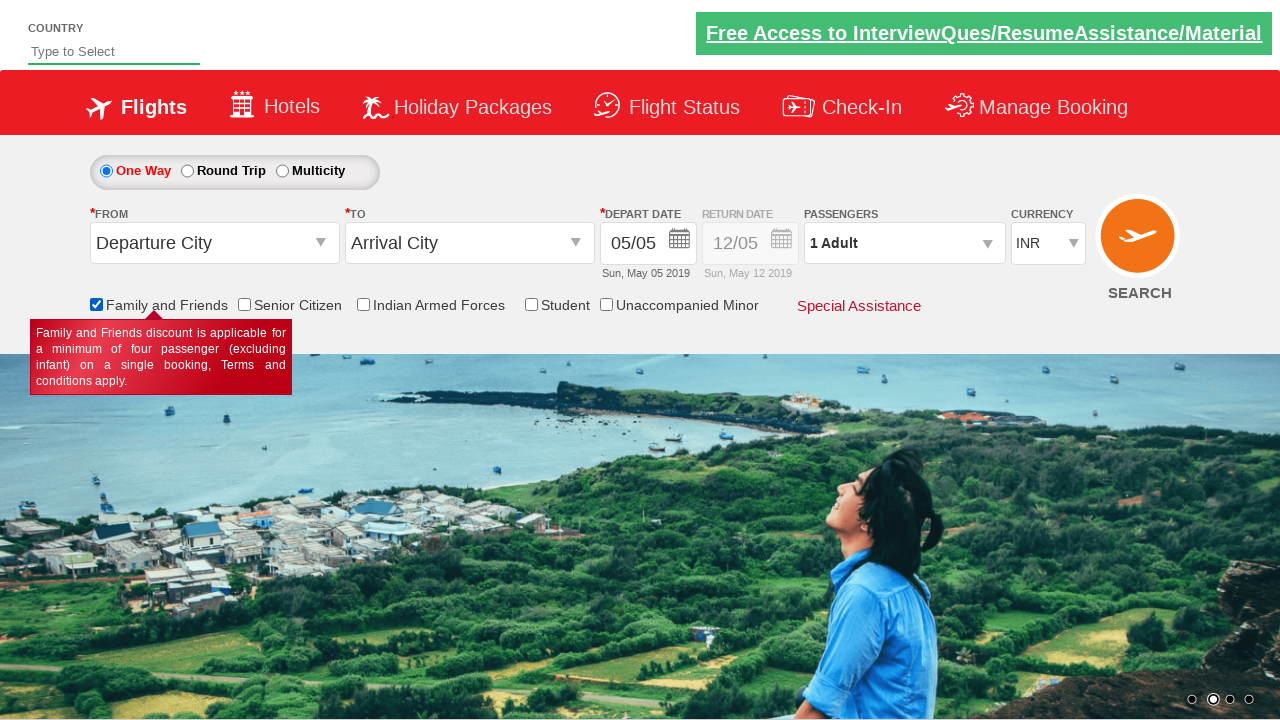

Clicked on passenger info div at (904, 243) on #divpaxinfo
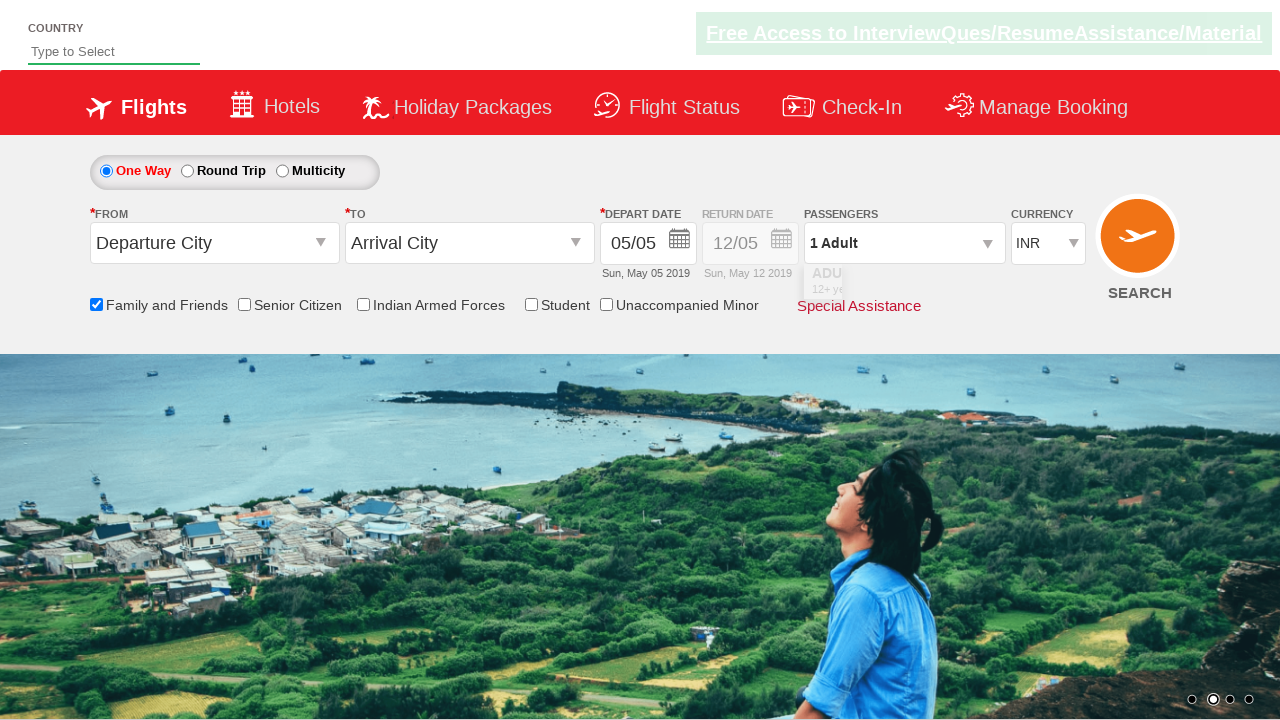

Retrieved initial style attribute of return date field
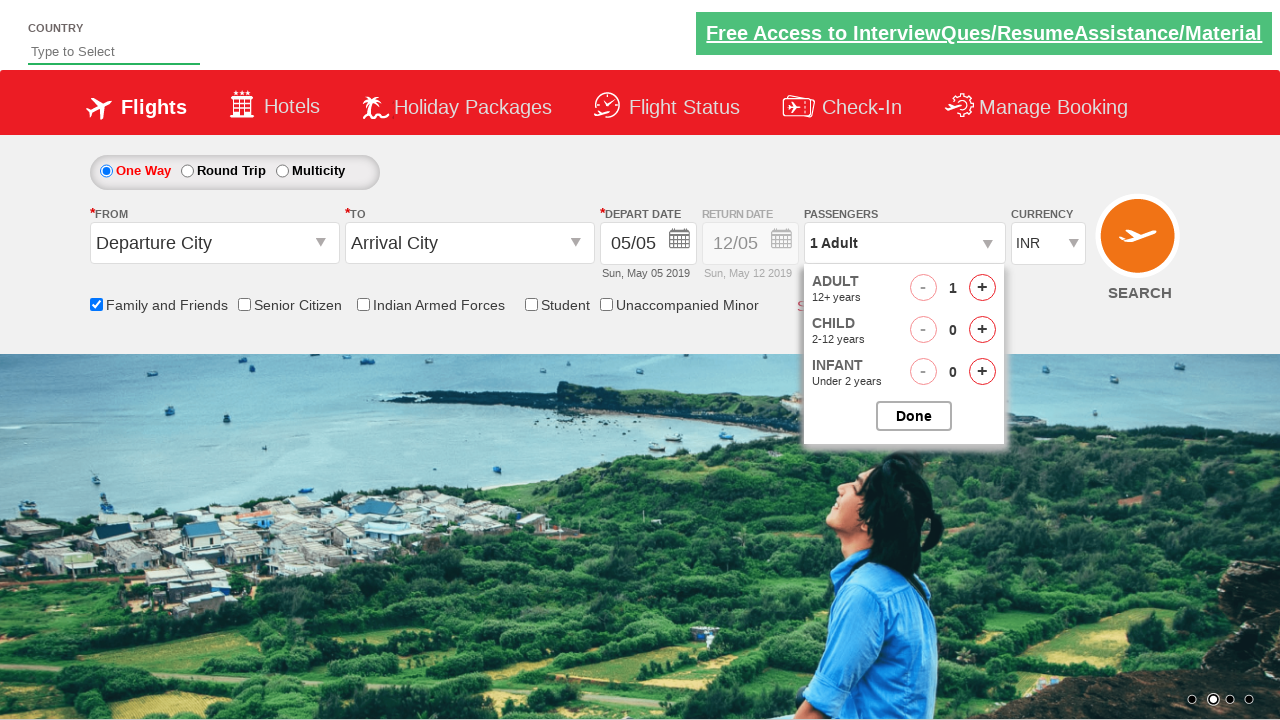

Selected round trip option at (187, 171) on #ctl00_mainContent_rbtnl_Trip_1
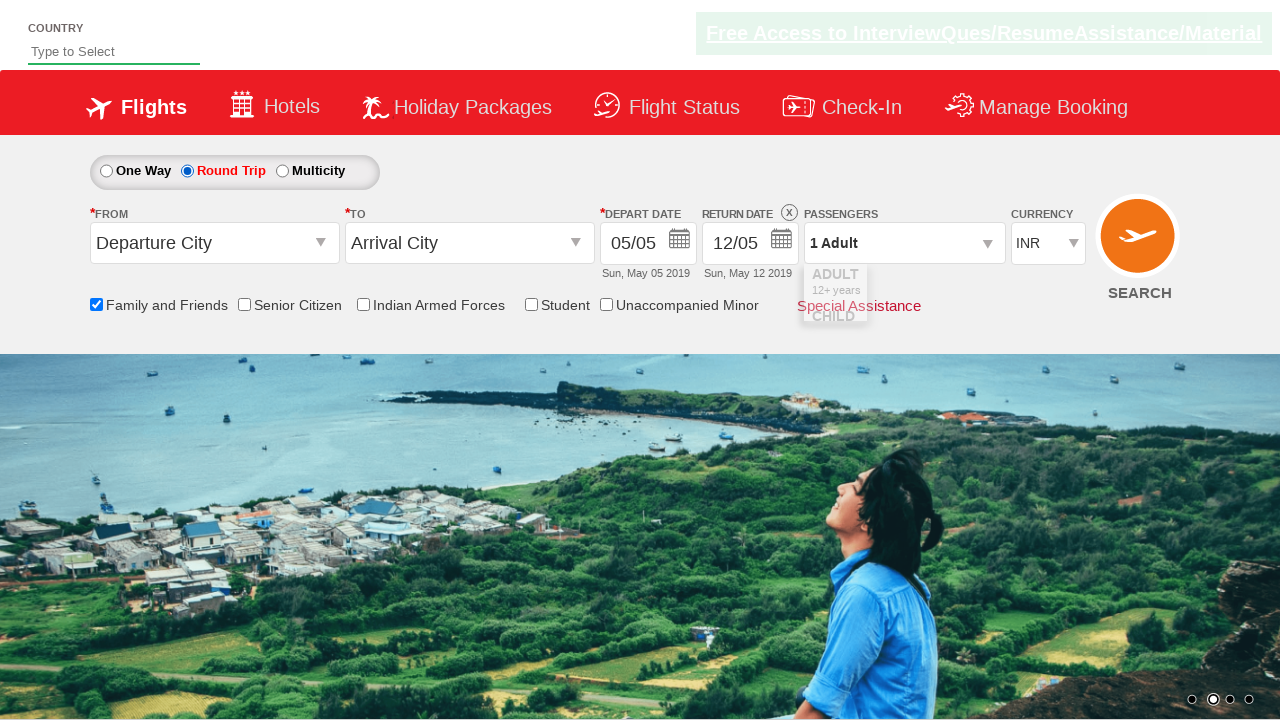

Retrieved updated style attribute of return date field
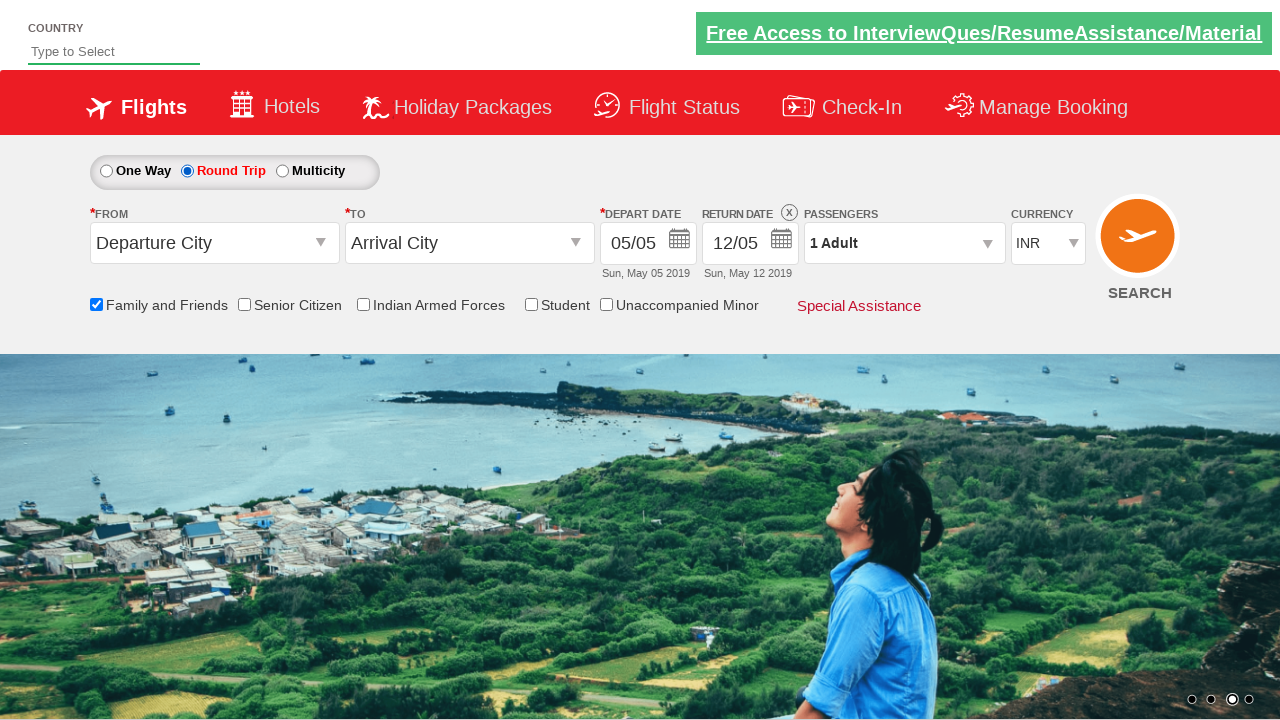

Verified return date field is enabled after selecting round trip
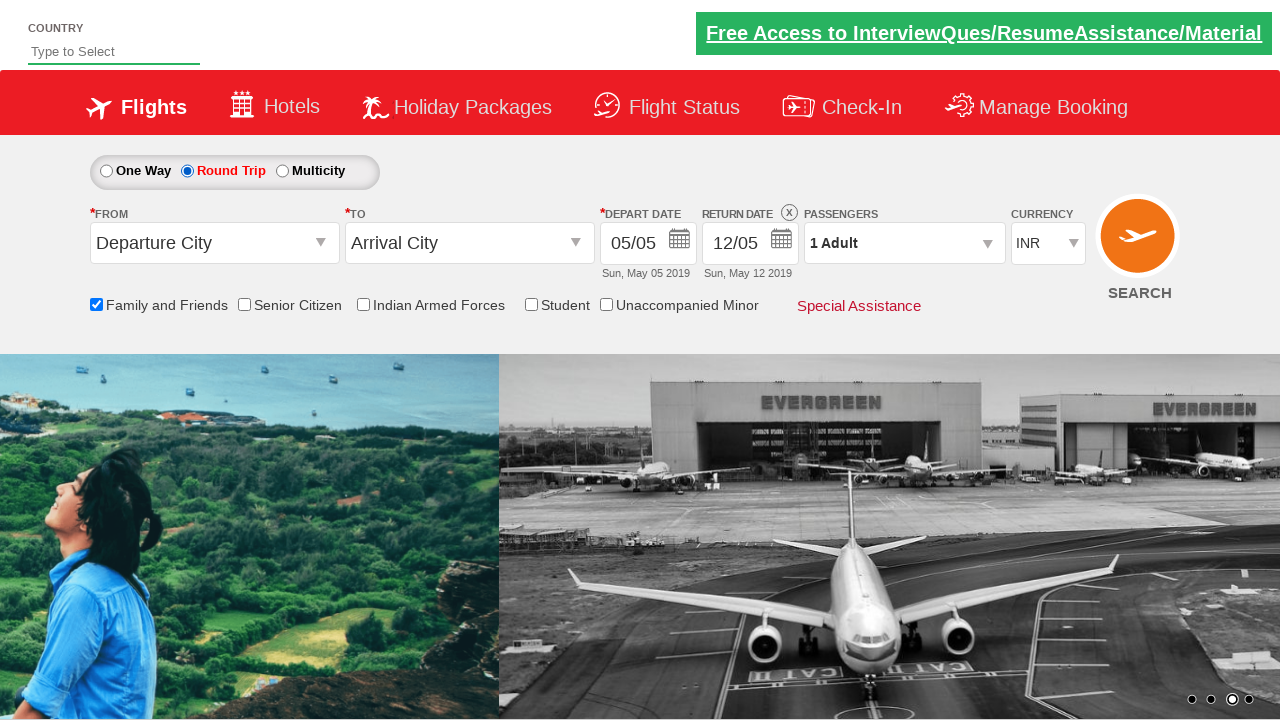

Clicked on passenger info to open dropdown at (904, 243) on #divpaxinfo
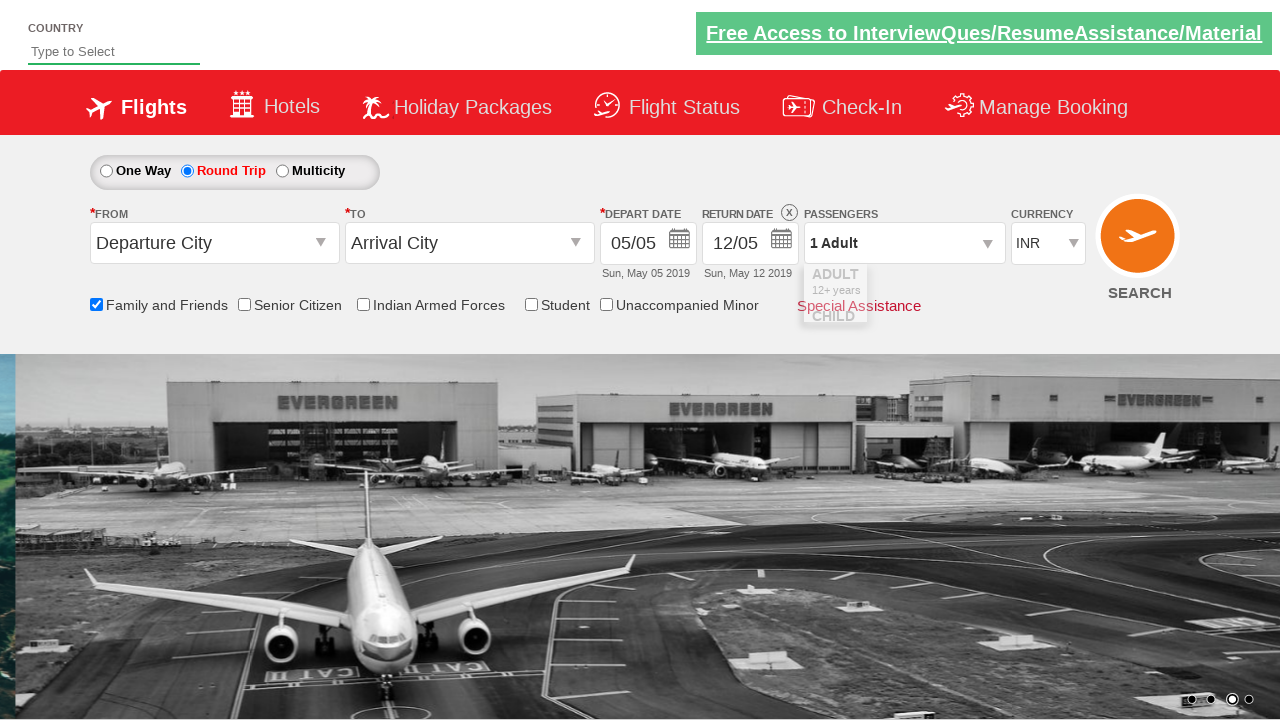

Waited 4 seconds for dropdown to fully open
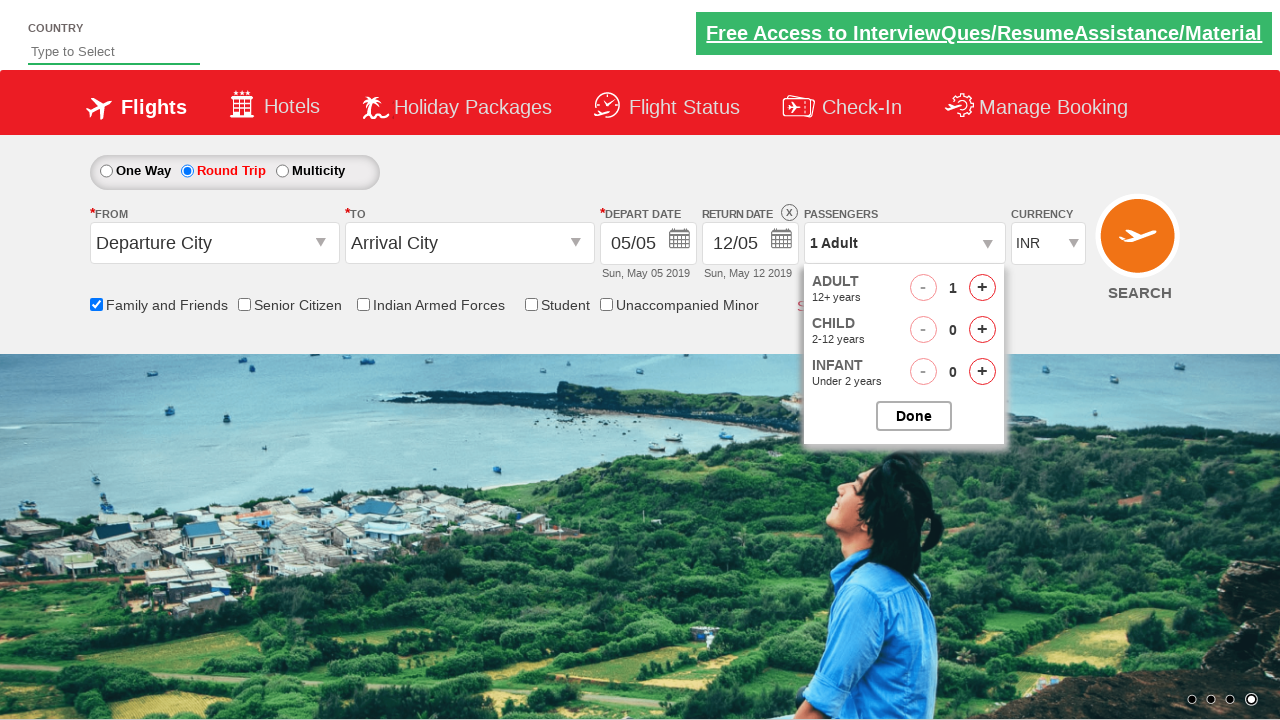

Clicked adult increment button (iteration 1/2) at (982, 288) on #hrefIncAdt
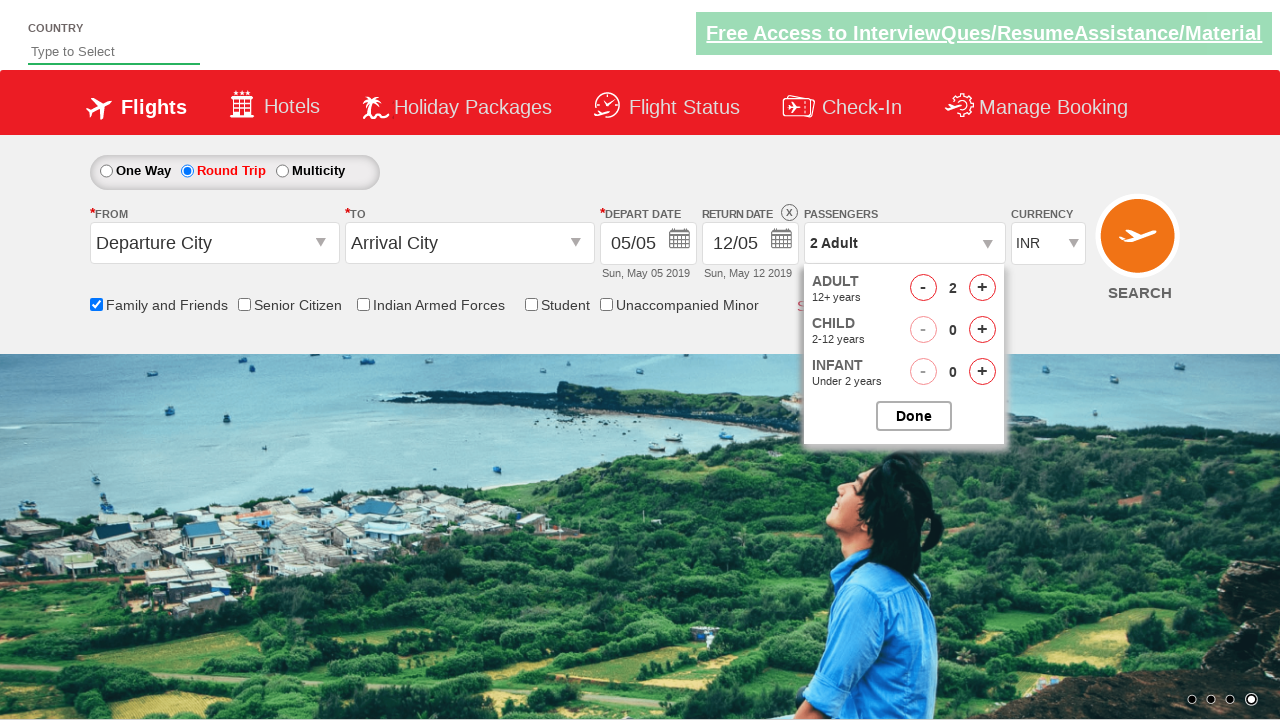

Clicked adult increment button (iteration 2/2) at (982, 288) on #hrefIncAdt
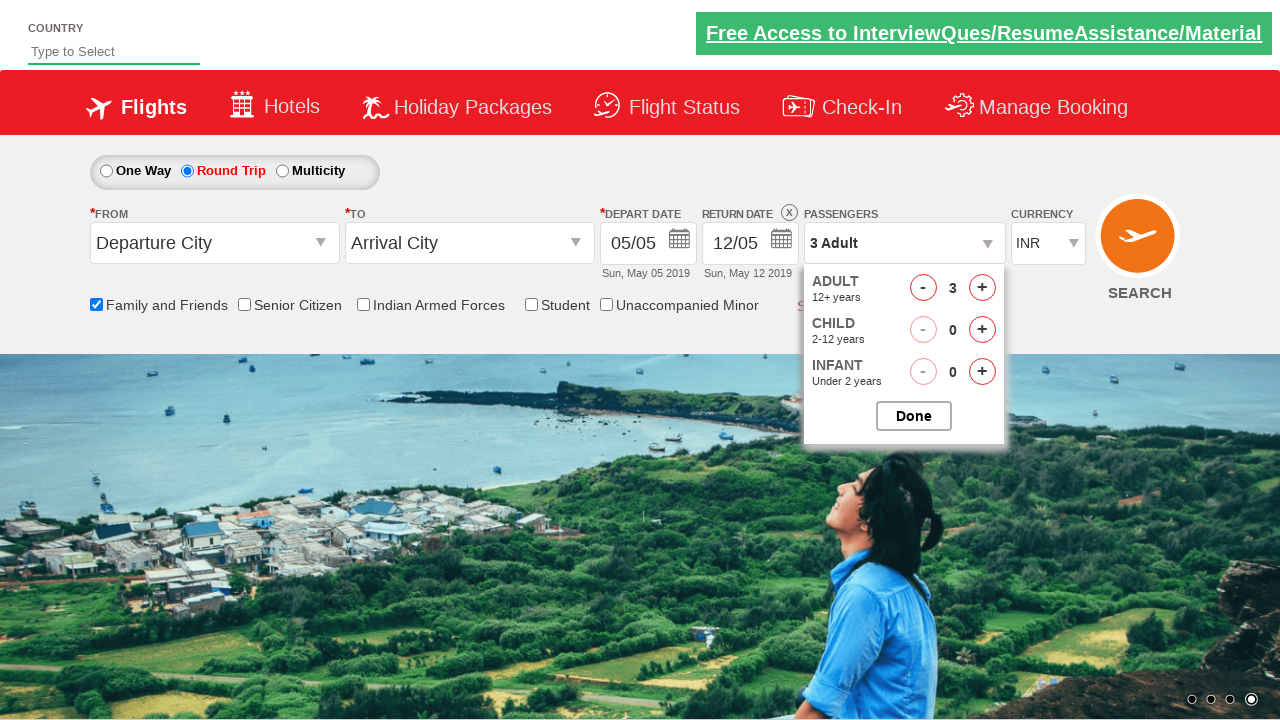

Closed passenger selection dropdown at (914, 416) on #btnclosepaxoption
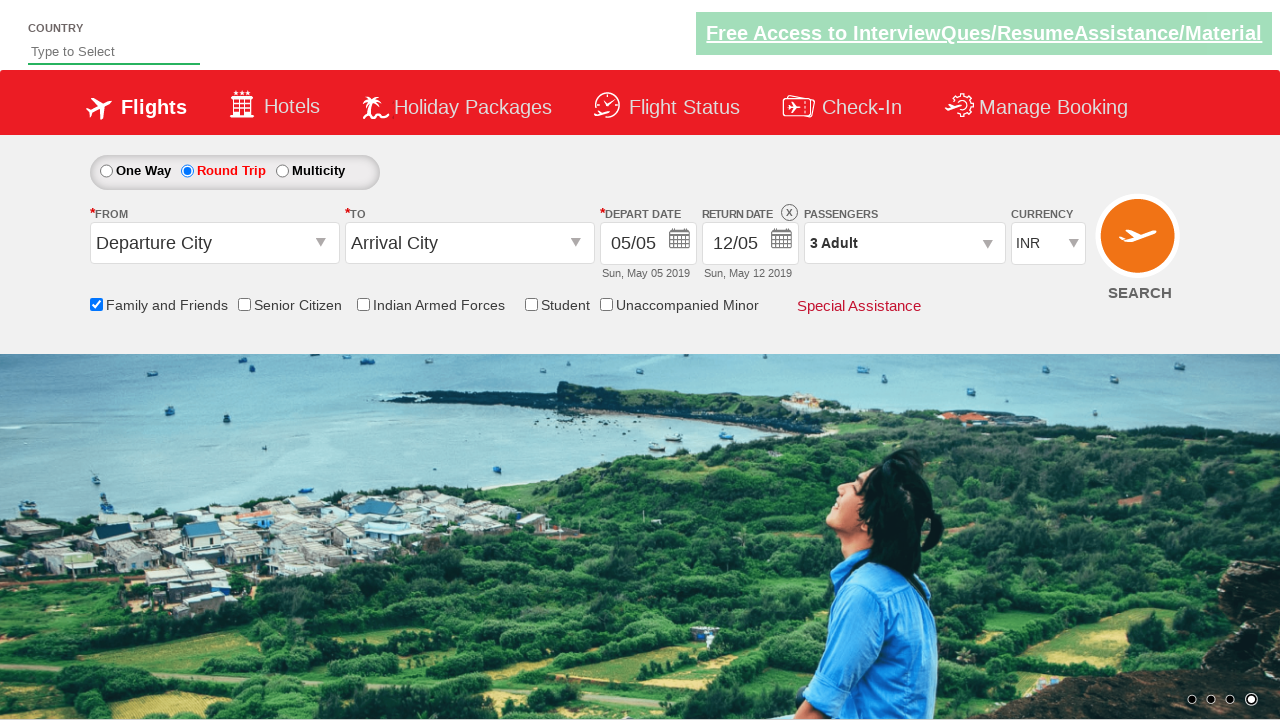

Verified passenger count displays '3 Adult'
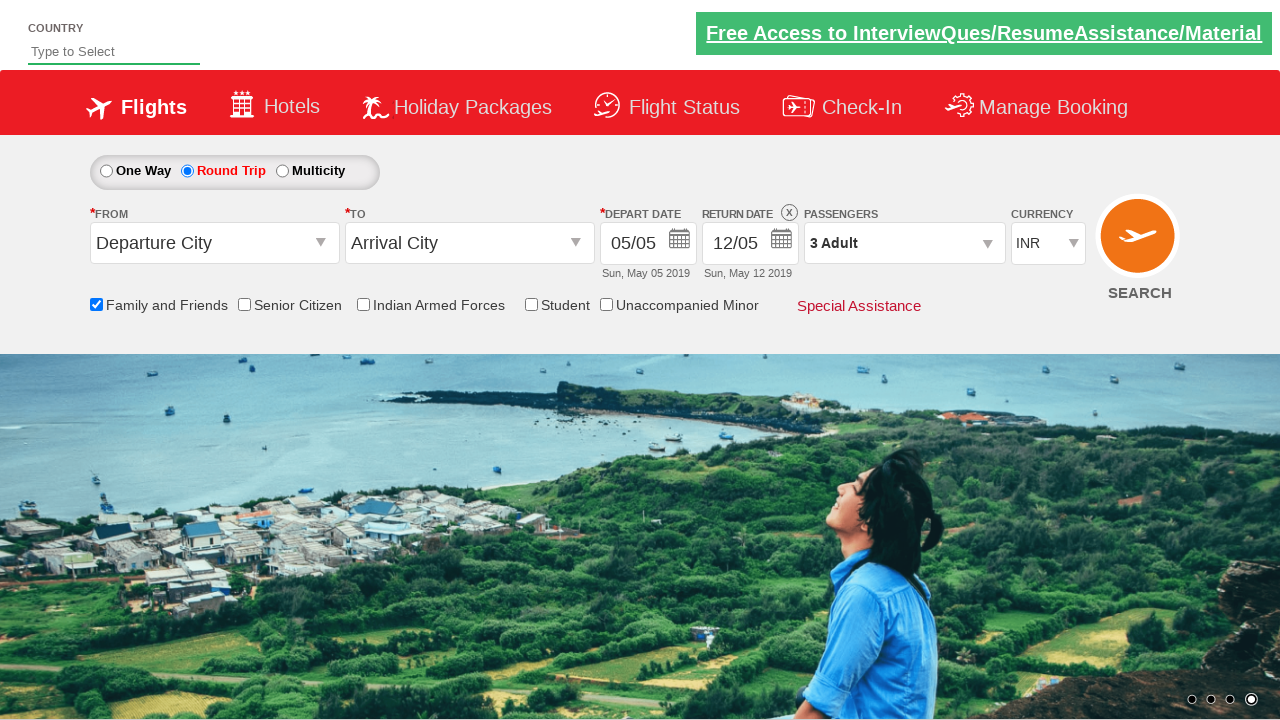

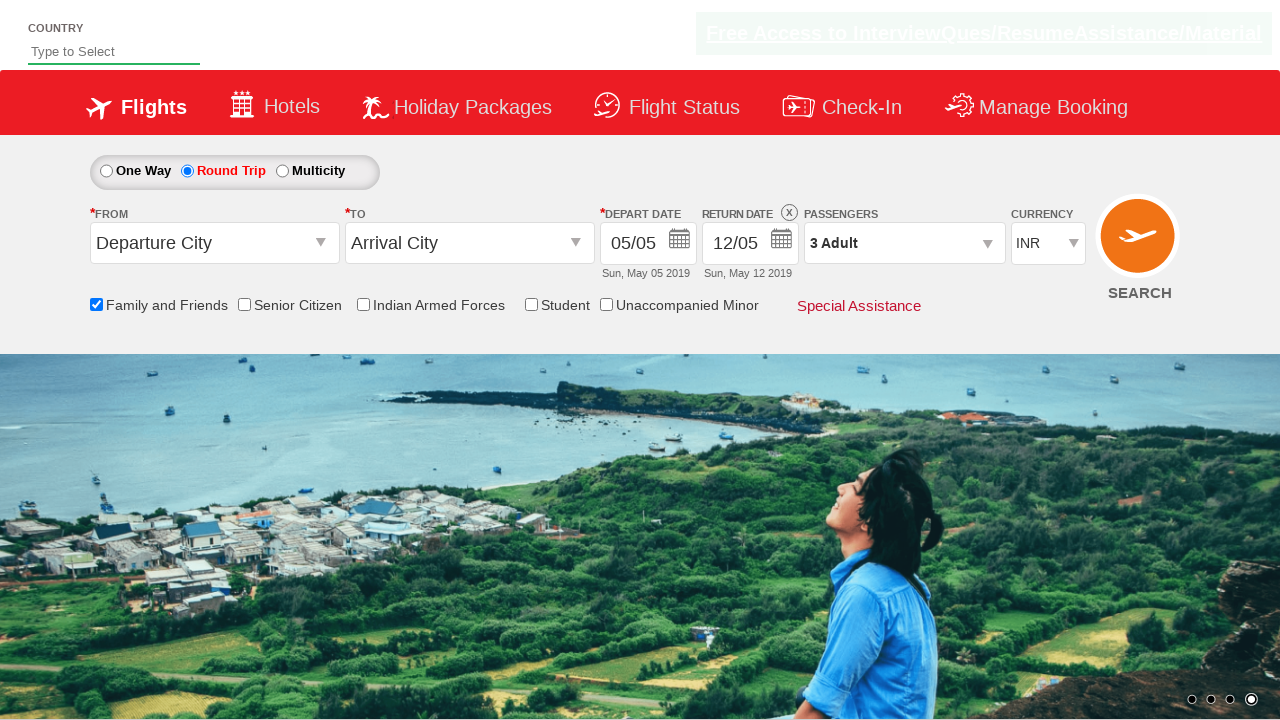